Tests the e-commerce practice site by clicking all "ADD TO CART" buttons to add multiple products to the shopping cart

Starting URL: https://rahulshettyacademy.com/seleniumPractise/#/

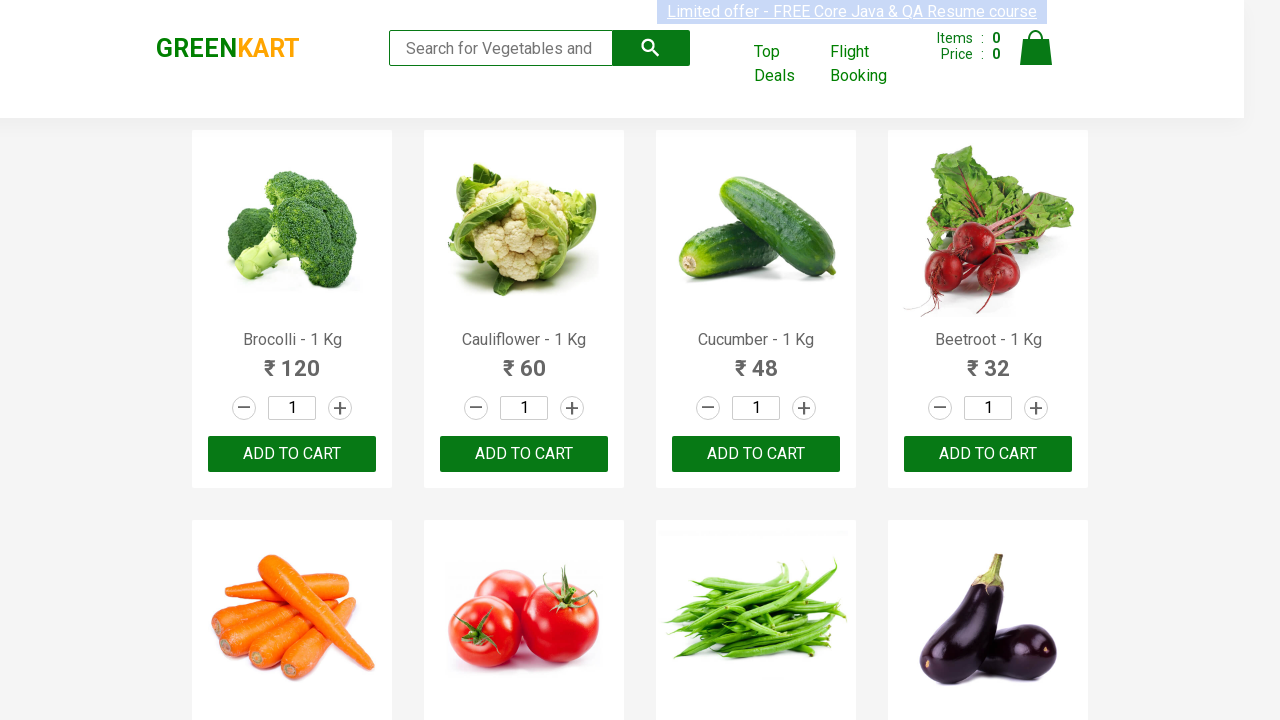

Located all 'ADD TO CART' buttons on the page
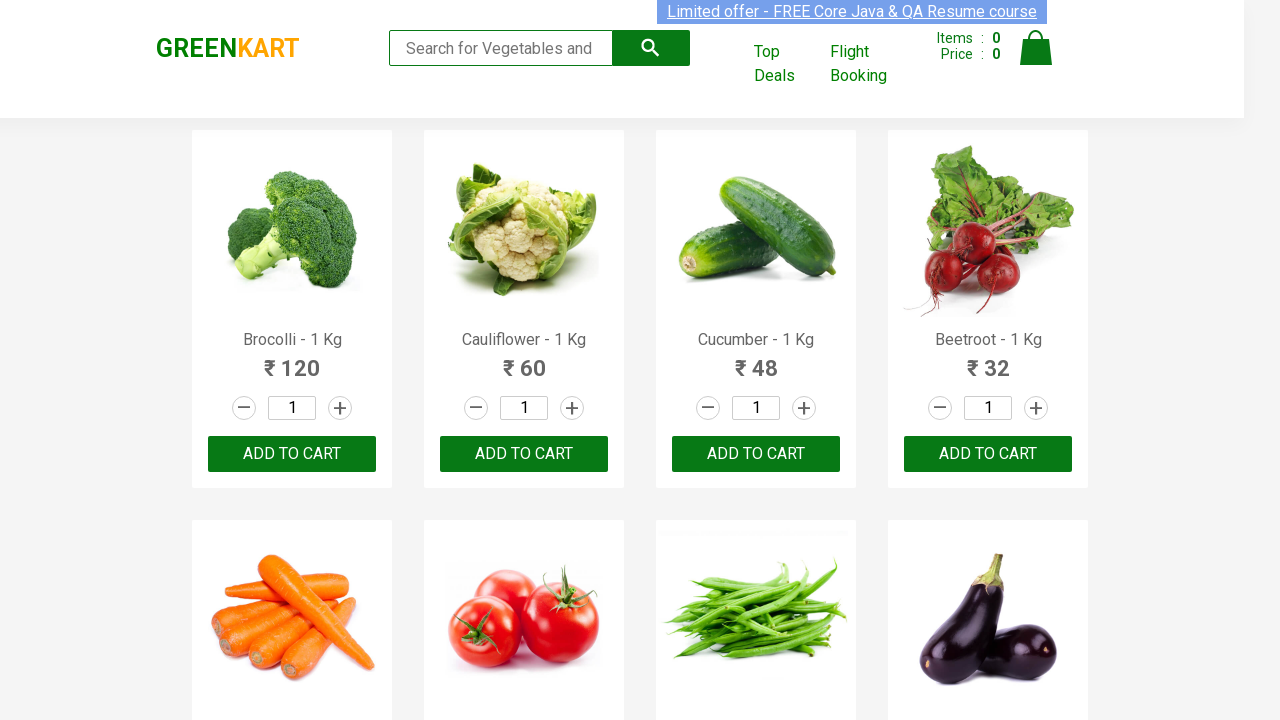

Found 30 'ADD TO CART' buttons to click
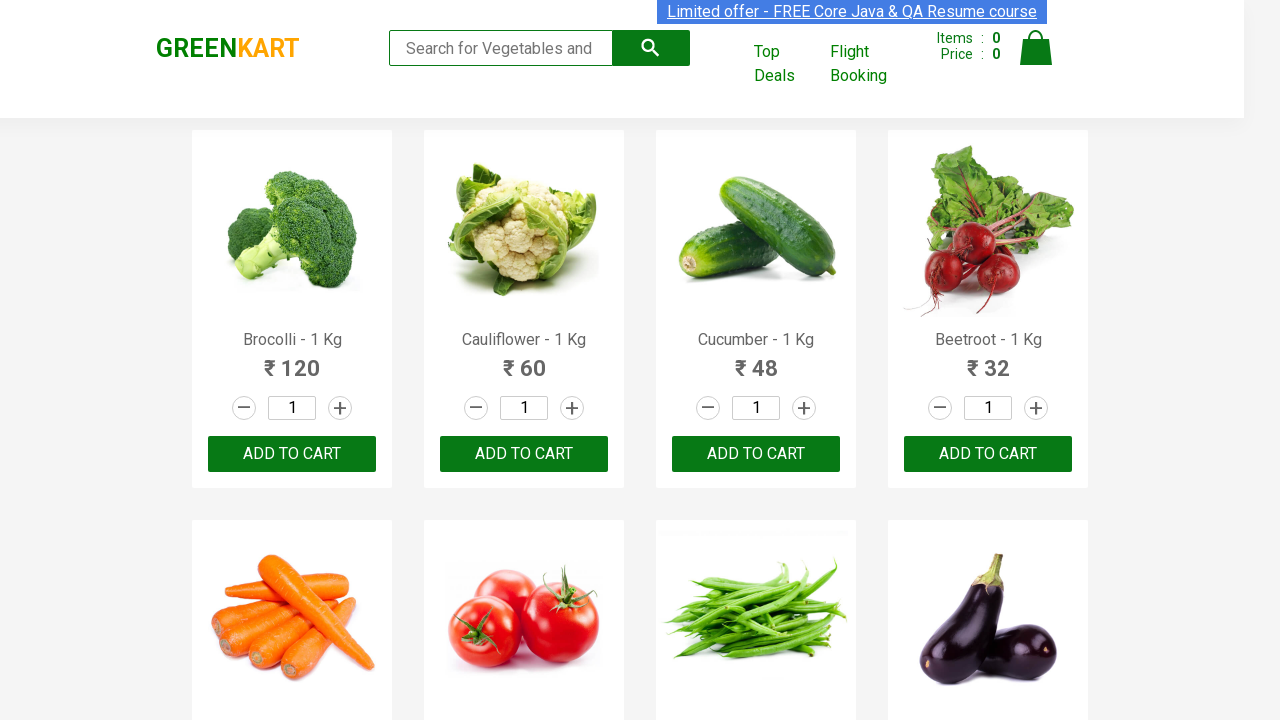

Clicked 'ADD TO CART' button 1 of 30 at (292, 454) on xpath=//button[text()='ADD TO CART'] >> nth=0
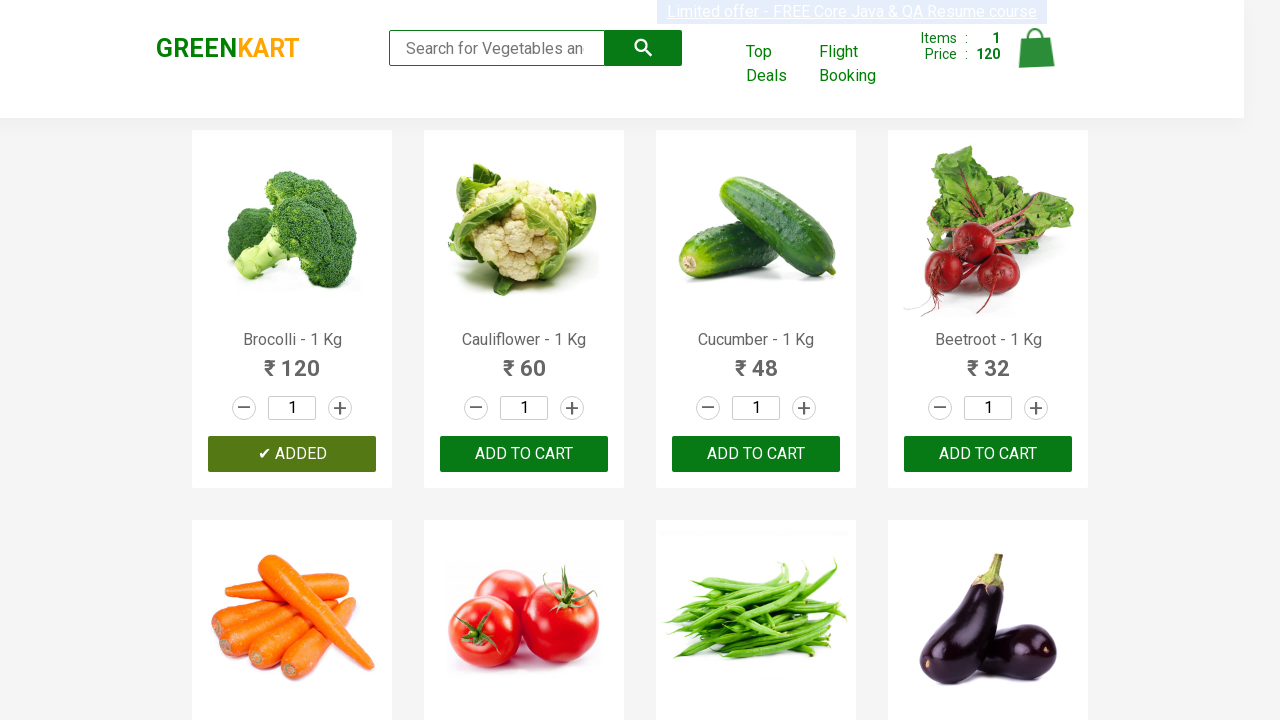

Clicked 'ADD TO CART' button 2 of 30 at (756, 454) on xpath=//button[text()='ADD TO CART'] >> nth=1
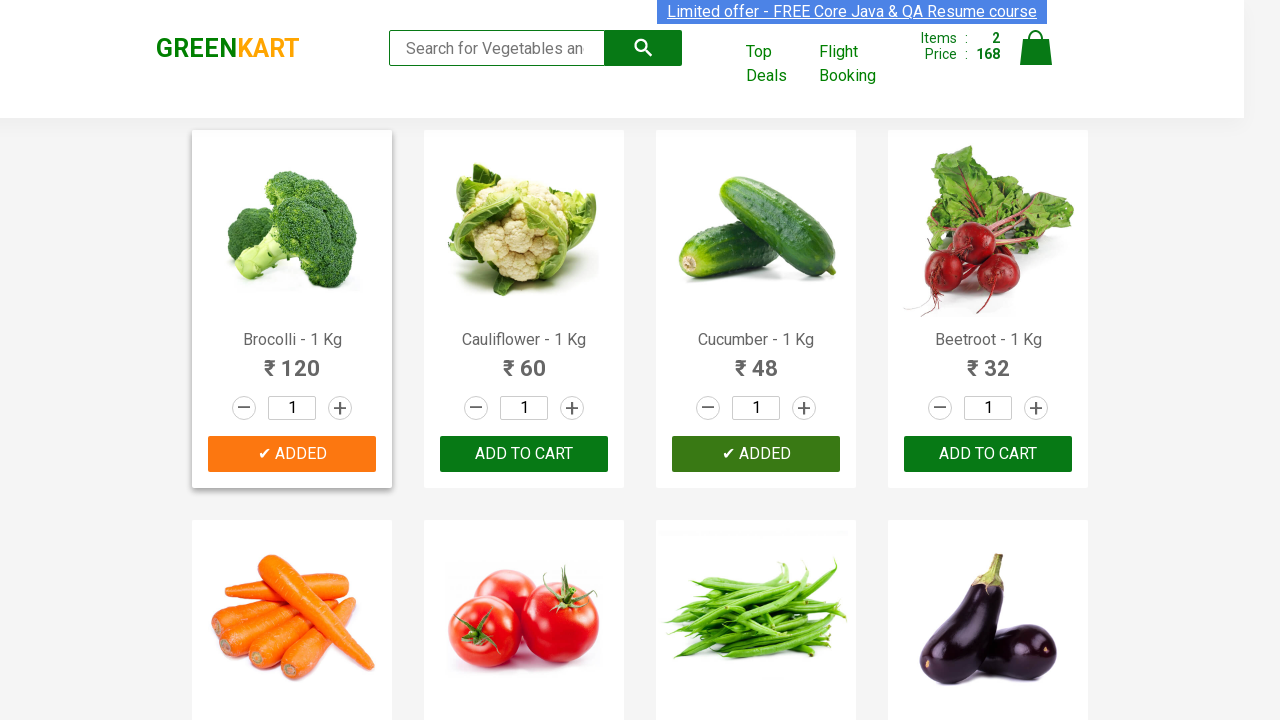

Clicked 'ADD TO CART' button 3 of 30 at (292, 360) on xpath=//button[text()='ADD TO CART'] >> nth=2
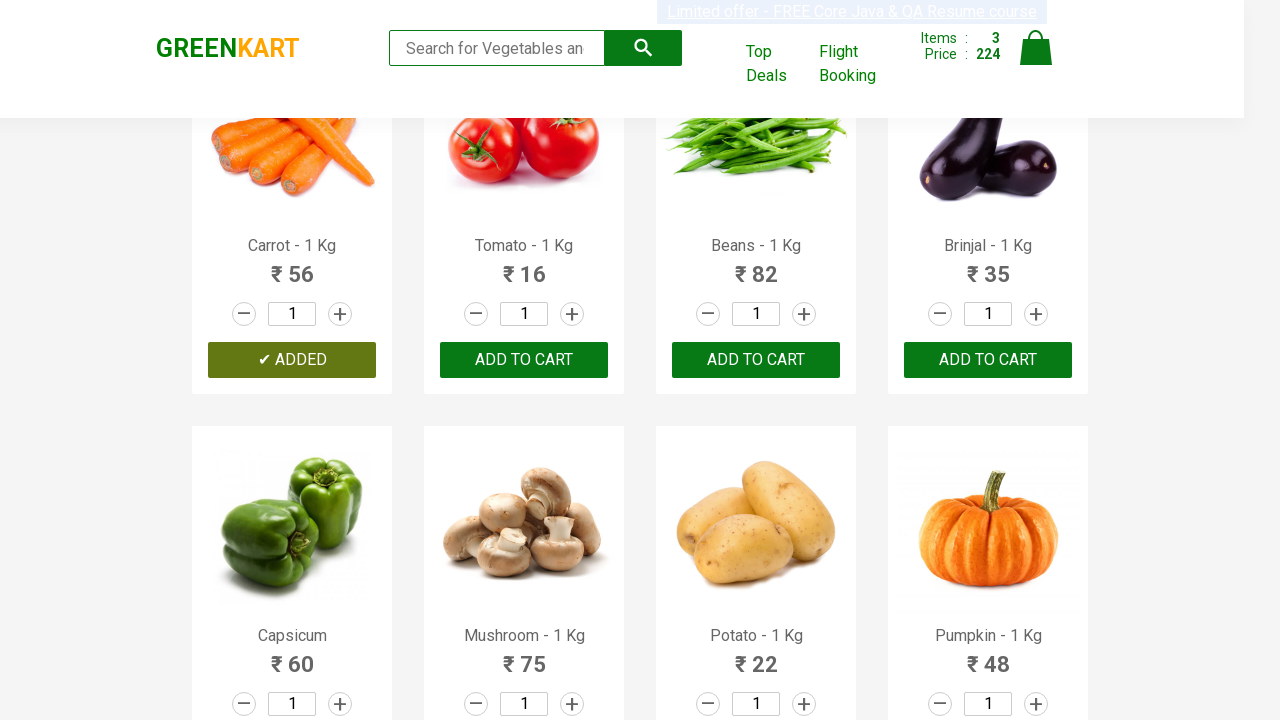

Clicked 'ADD TO CART' button 4 of 30 at (756, 360) on xpath=//button[text()='ADD TO CART'] >> nth=3
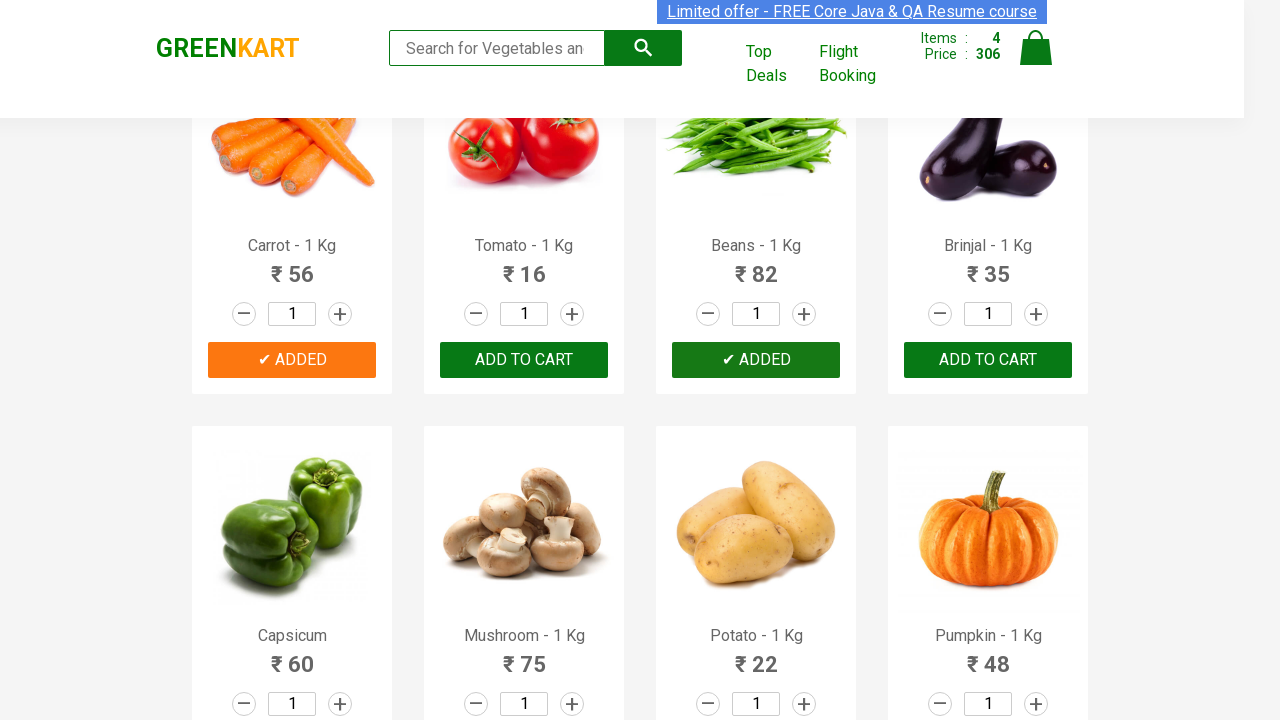

Clicked 'ADD TO CART' button 5 of 30 at (292, 360) on xpath=//button[text()='ADD TO CART'] >> nth=4
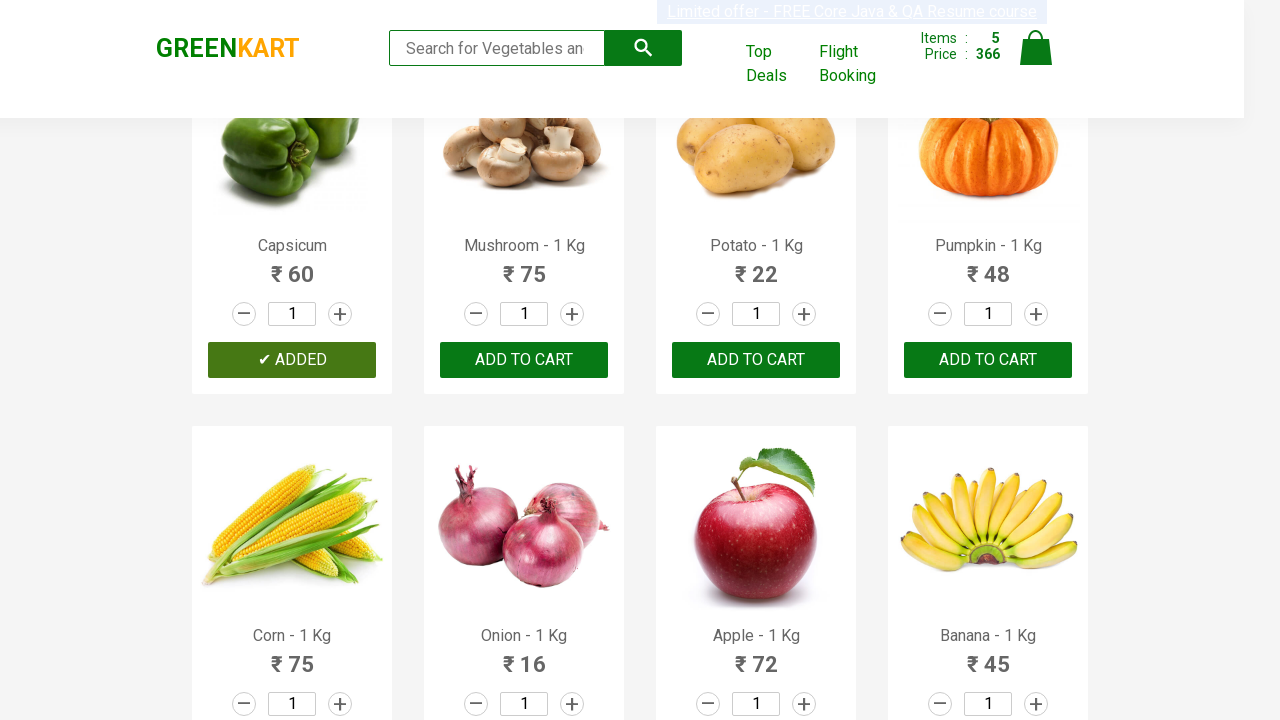

Clicked 'ADD TO CART' button 6 of 30 at (756, 360) on xpath=//button[text()='ADD TO CART'] >> nth=5
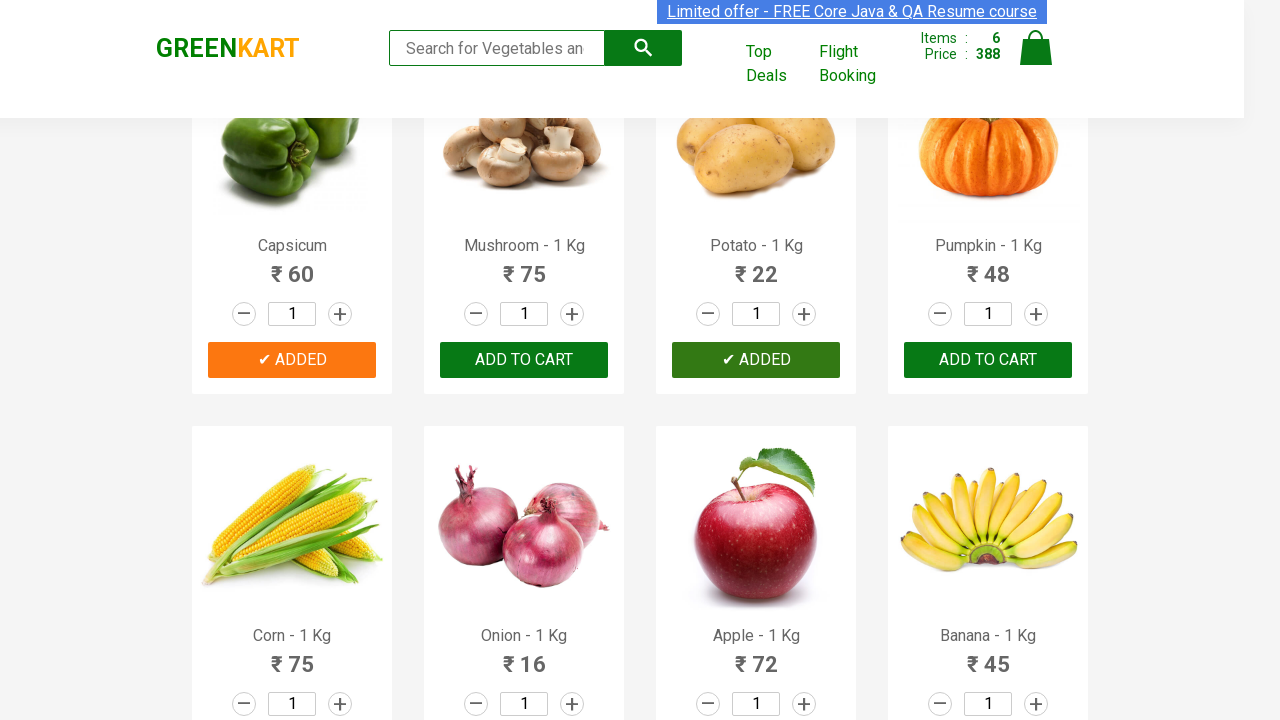

Clicked 'ADD TO CART' button 7 of 30 at (292, 360) on xpath=//button[text()='ADD TO CART'] >> nth=6
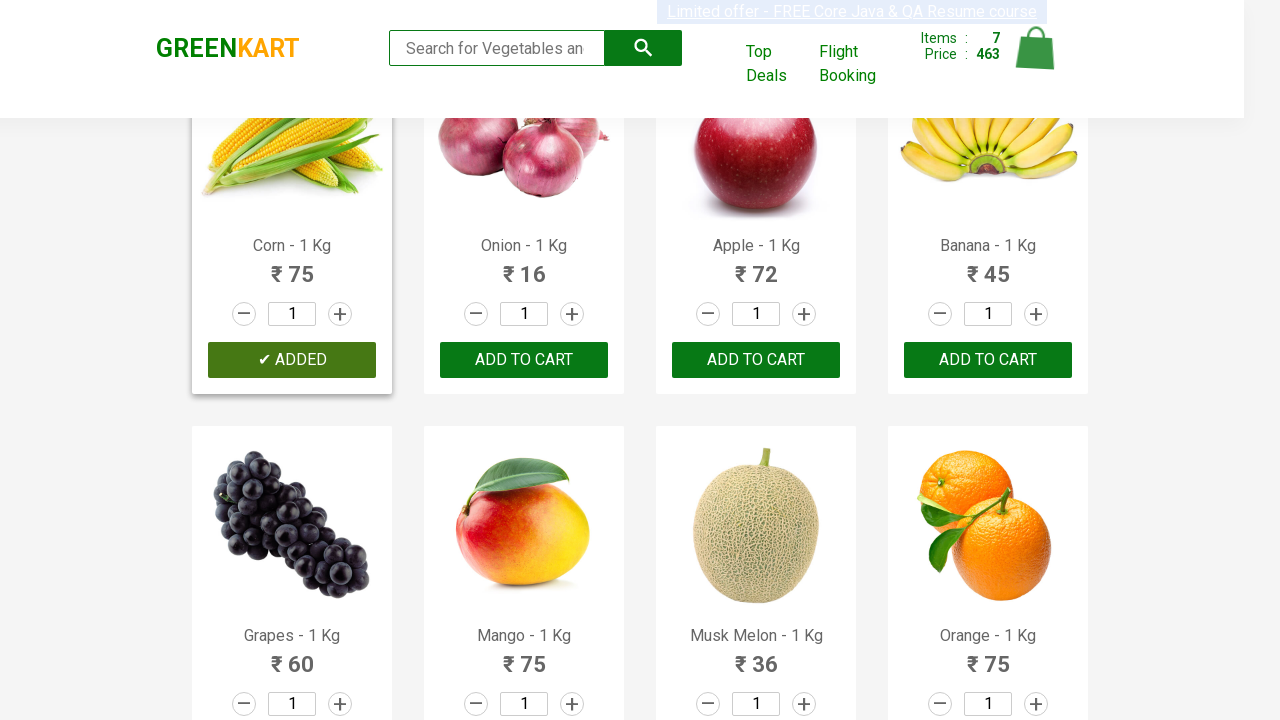

Clicked 'ADD TO CART' button 8 of 30 at (756, 360) on xpath=//button[text()='ADD TO CART'] >> nth=7
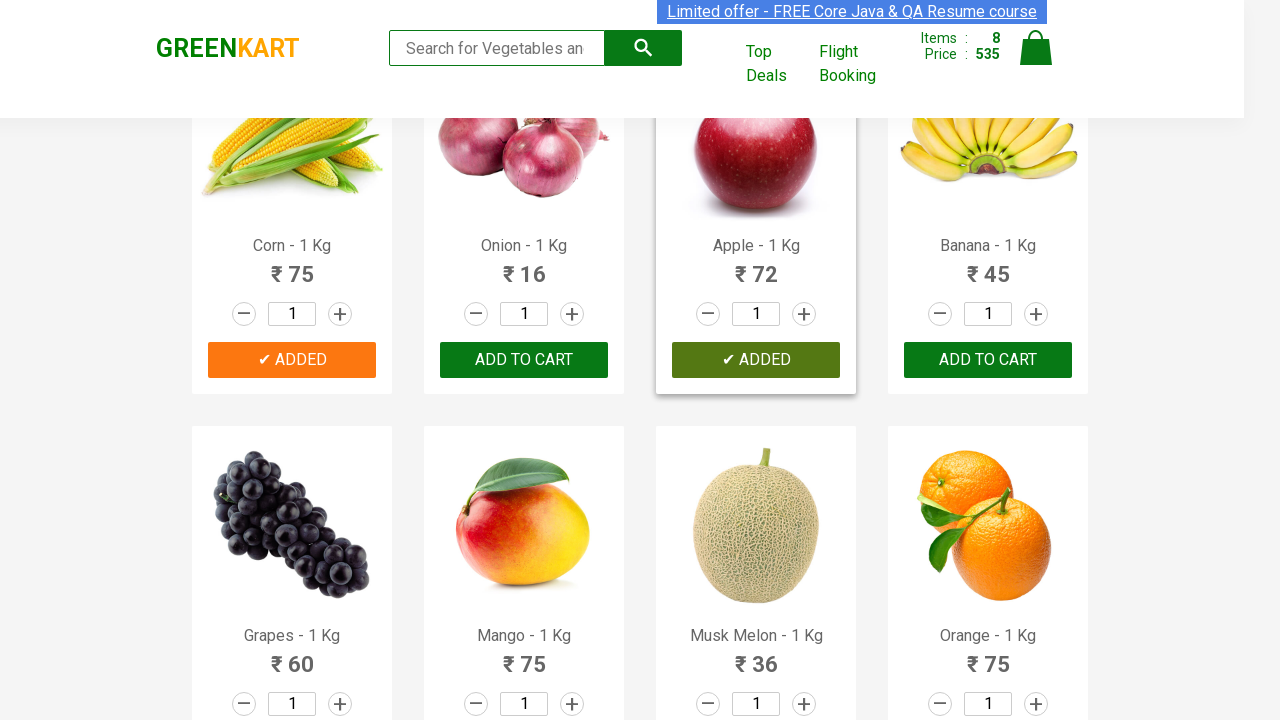

Clicked 'ADD TO CART' button 9 of 30 at (988, 360) on xpath=//button[text()='ADD TO CART'] >> nth=8
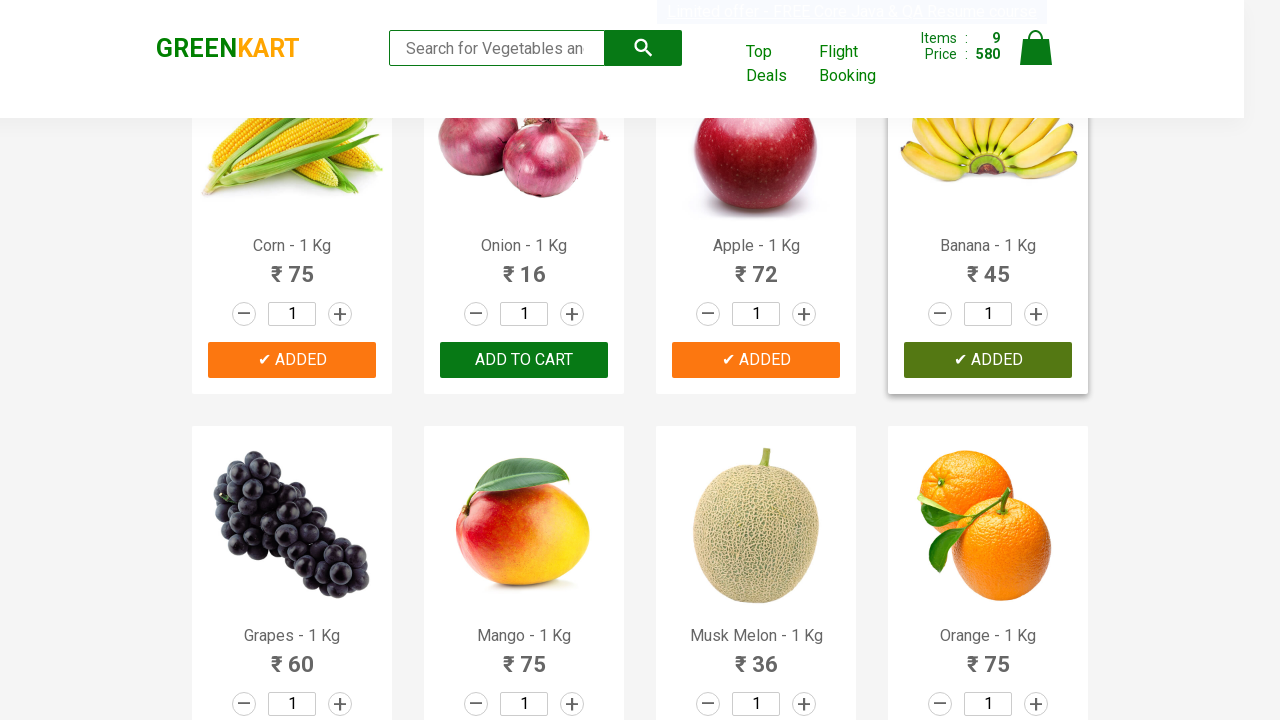

Clicked 'ADD TO CART' button 10 of 30 at (292, 360) on xpath=//button[text()='ADD TO CART'] >> nth=9
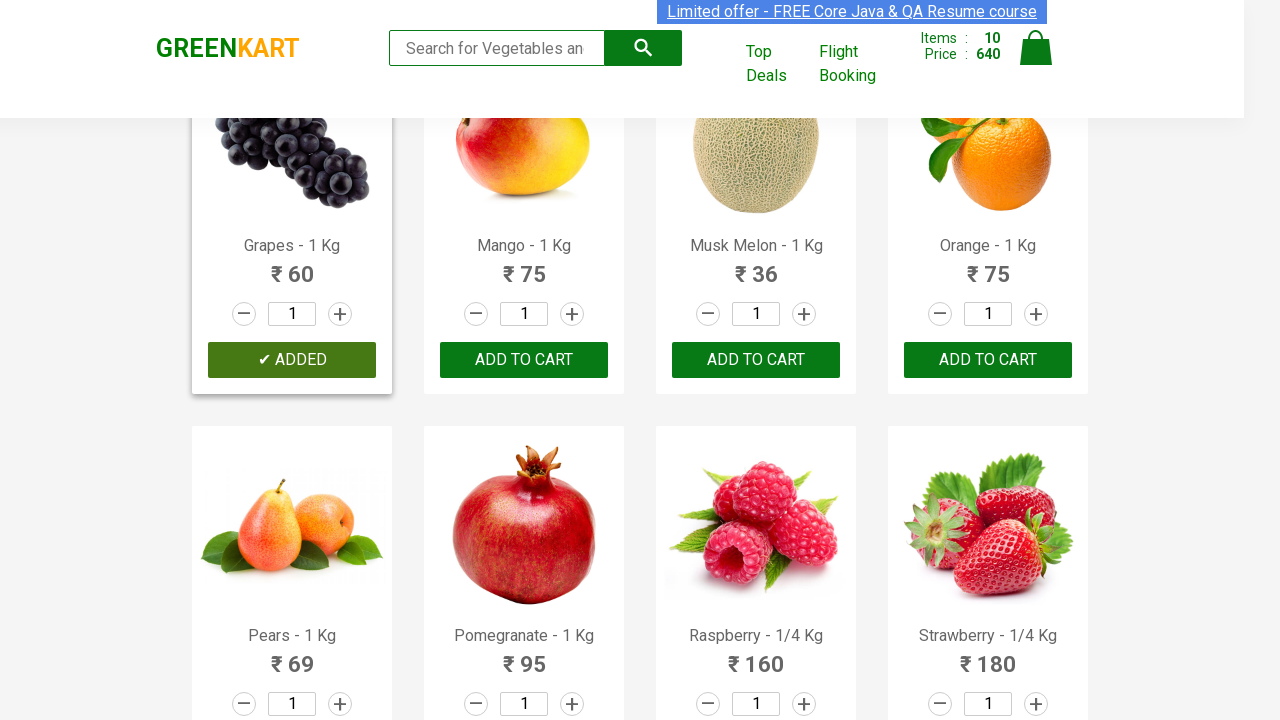

Clicked 'ADD TO CART' button 11 of 30 at (524, 360) on xpath=//button[text()='ADD TO CART'] >> nth=10
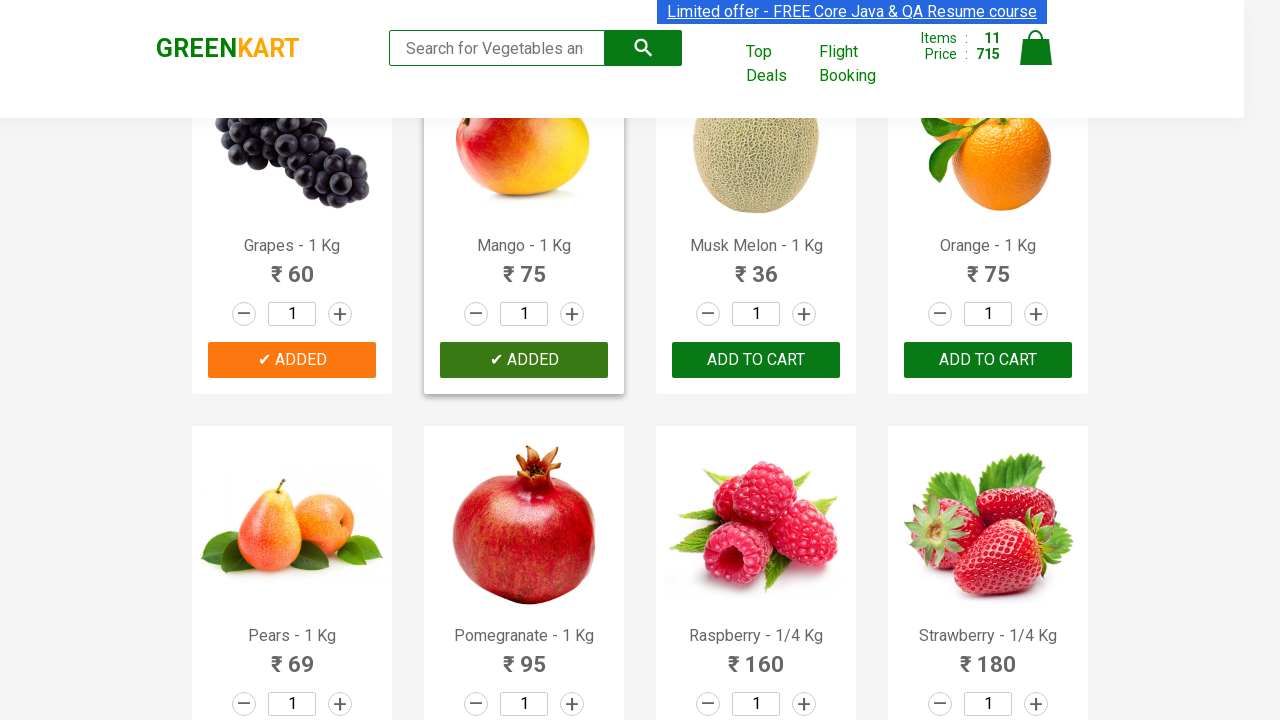

Clicked 'ADD TO CART' button 12 of 30 at (756, 360) on xpath=//button[text()='ADD TO CART'] >> nth=11
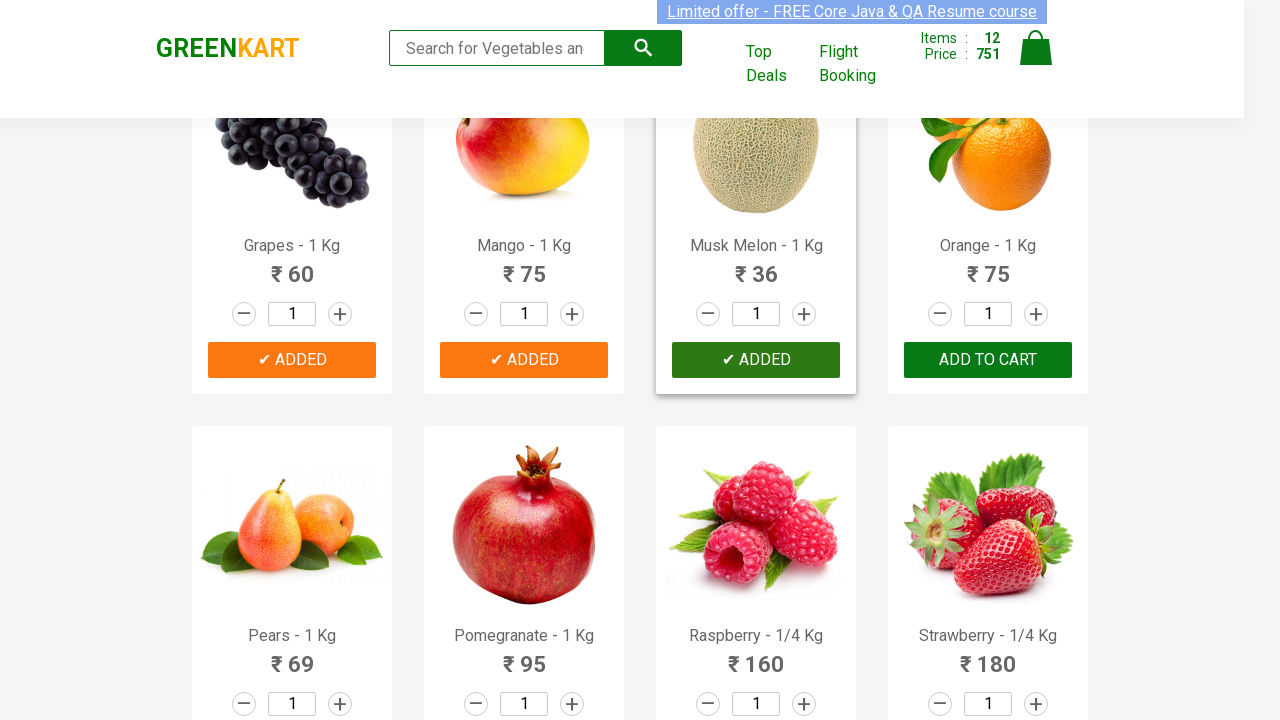

Clicked 'ADD TO CART' button 13 of 30 at (988, 360) on xpath=//button[text()='ADD TO CART'] >> nth=12
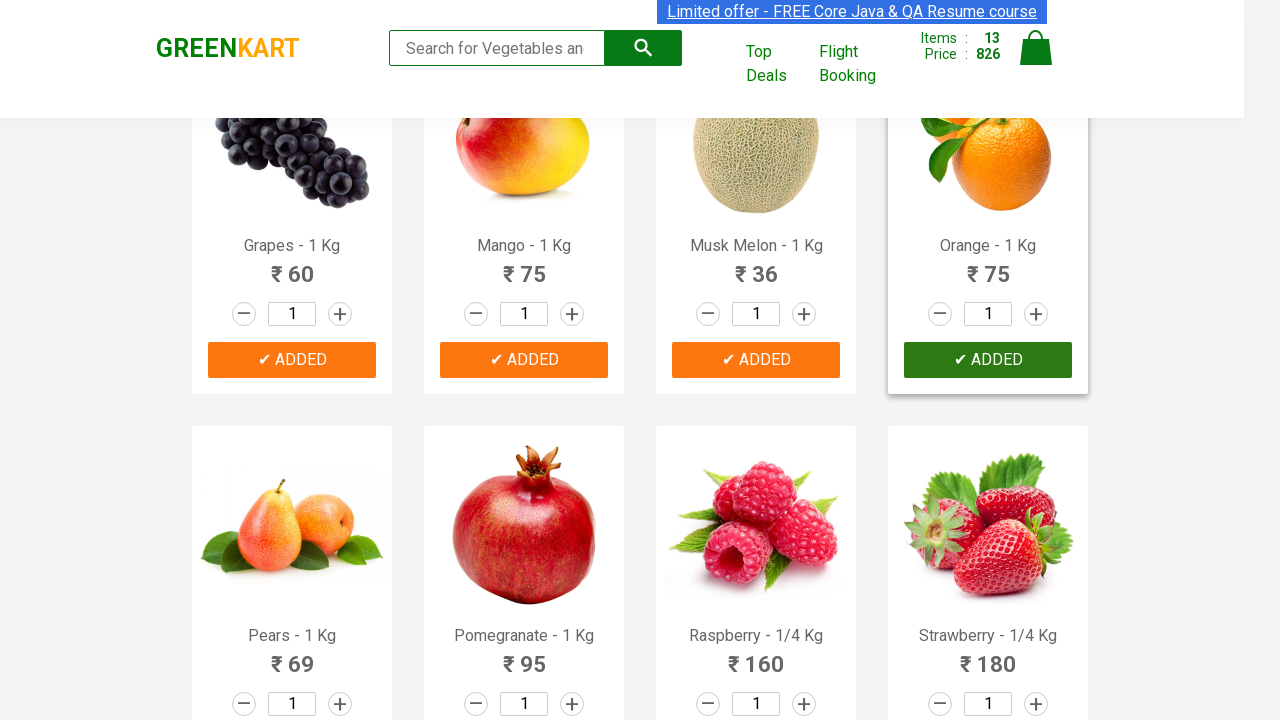

Clicked 'ADD TO CART' button 14 of 30 at (292, 360) on xpath=//button[text()='ADD TO CART'] >> nth=13
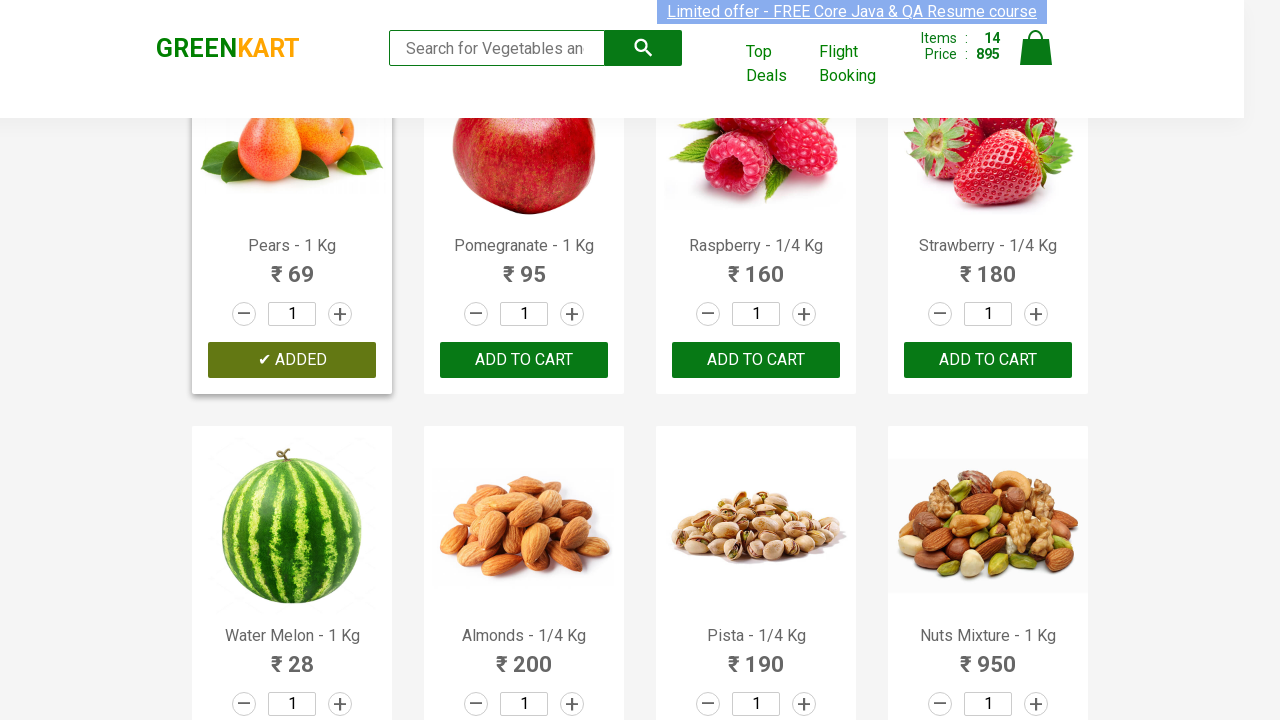

Clicked 'ADD TO CART' button 15 of 30 at (524, 360) on xpath=//button[text()='ADD TO CART'] >> nth=14
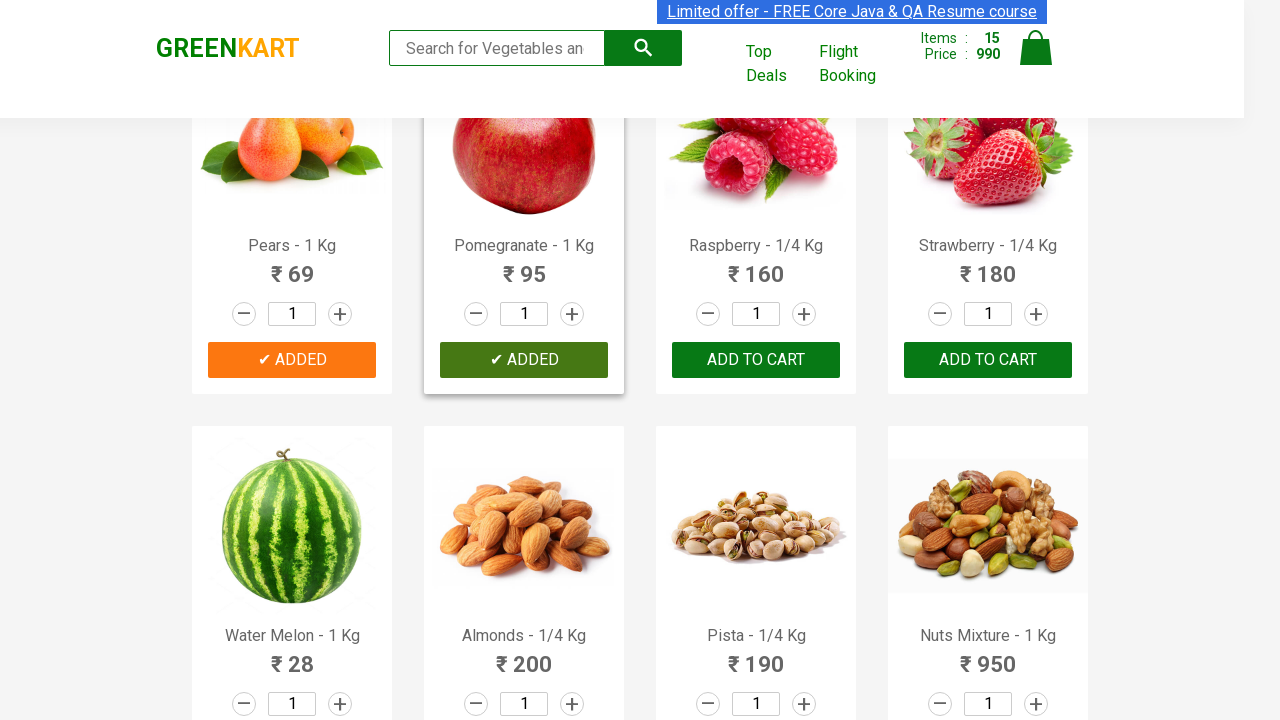

Clicked 'ADD TO CART' button 16 of 30 at (756, 360) on xpath=//button[text()='ADD TO CART'] >> nth=15
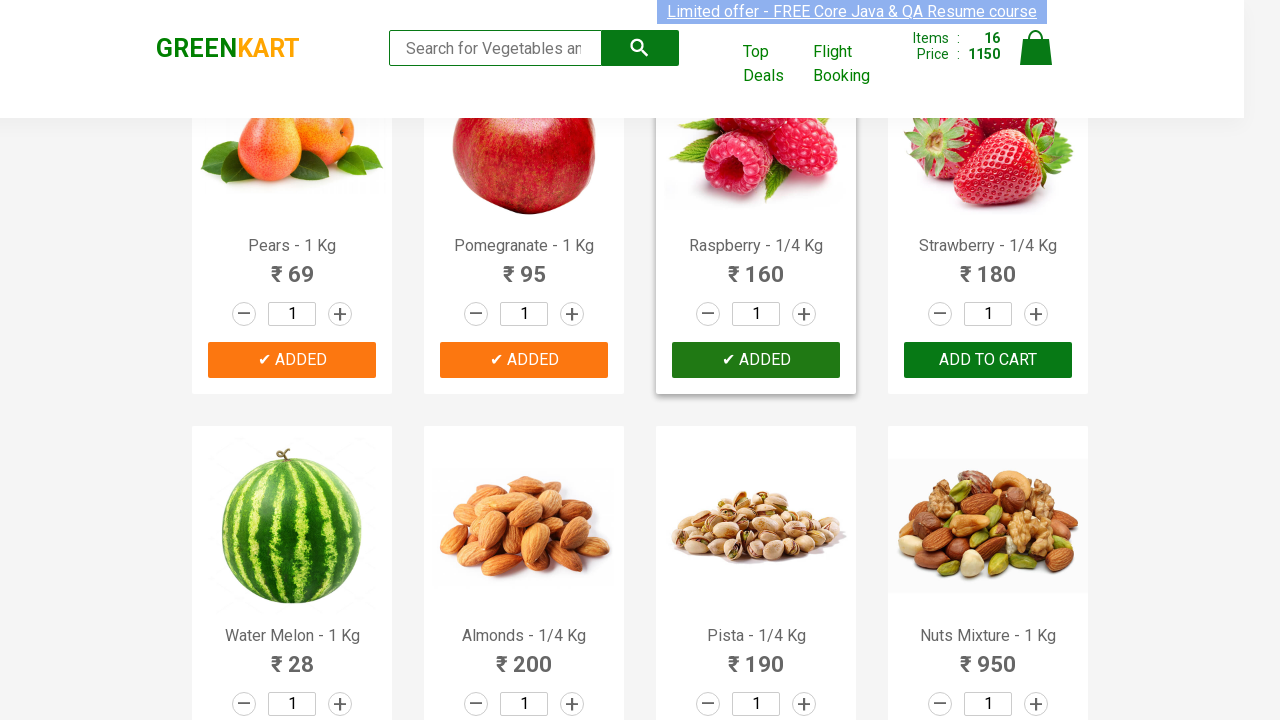

Clicked 'ADD TO CART' button 17 of 30 at (988, 360) on xpath=//button[text()='ADD TO CART'] >> nth=16
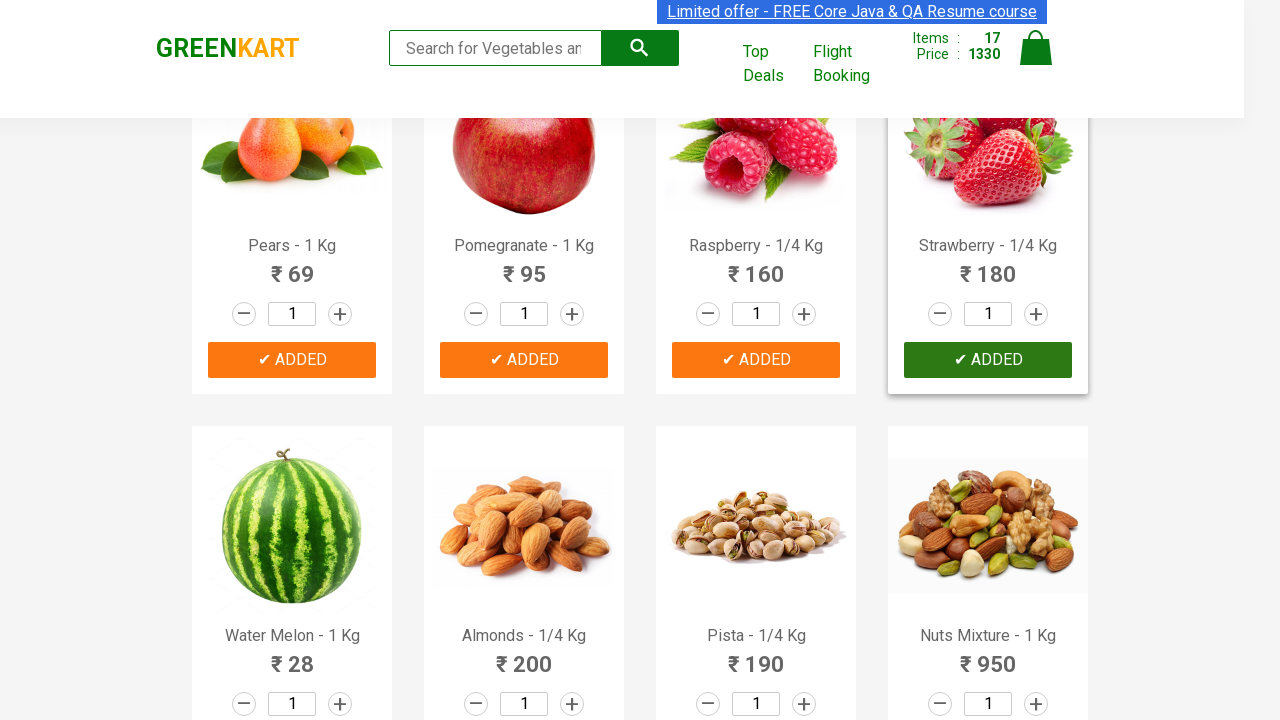

Clicked 'ADD TO CART' button 18 of 30 at (292, 360) on xpath=//button[text()='ADD TO CART'] >> nth=17
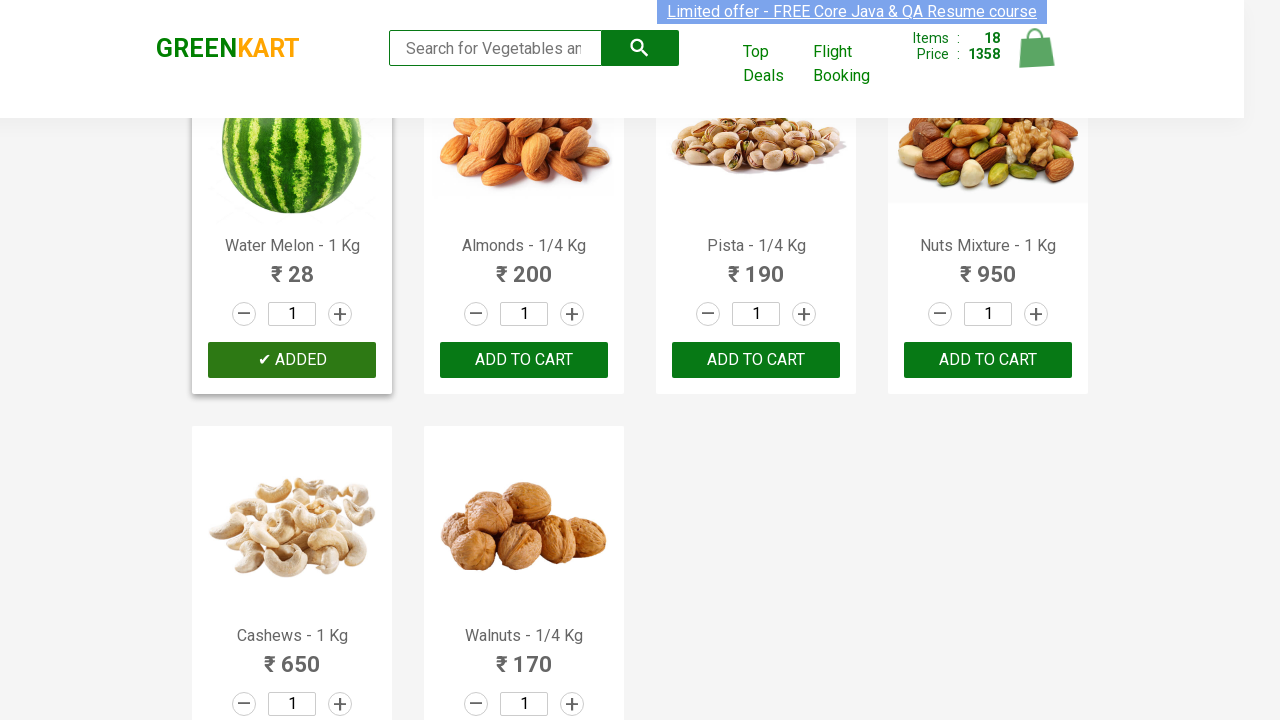

Clicked 'ADD TO CART' button 19 of 30 at (524, 360) on xpath=//button[text()='ADD TO CART'] >> nth=18
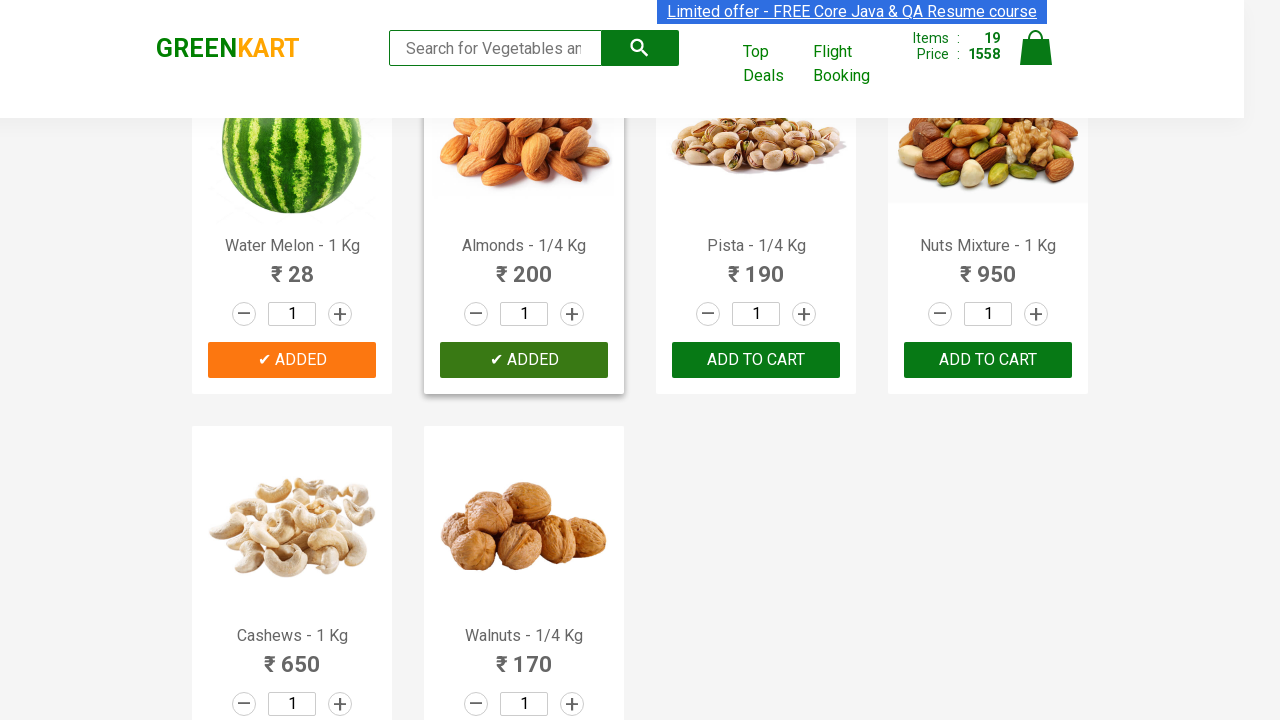

Clicked 'ADD TO CART' button 20 of 30 at (756, 360) on xpath=//button[text()='ADD TO CART'] >> nth=19
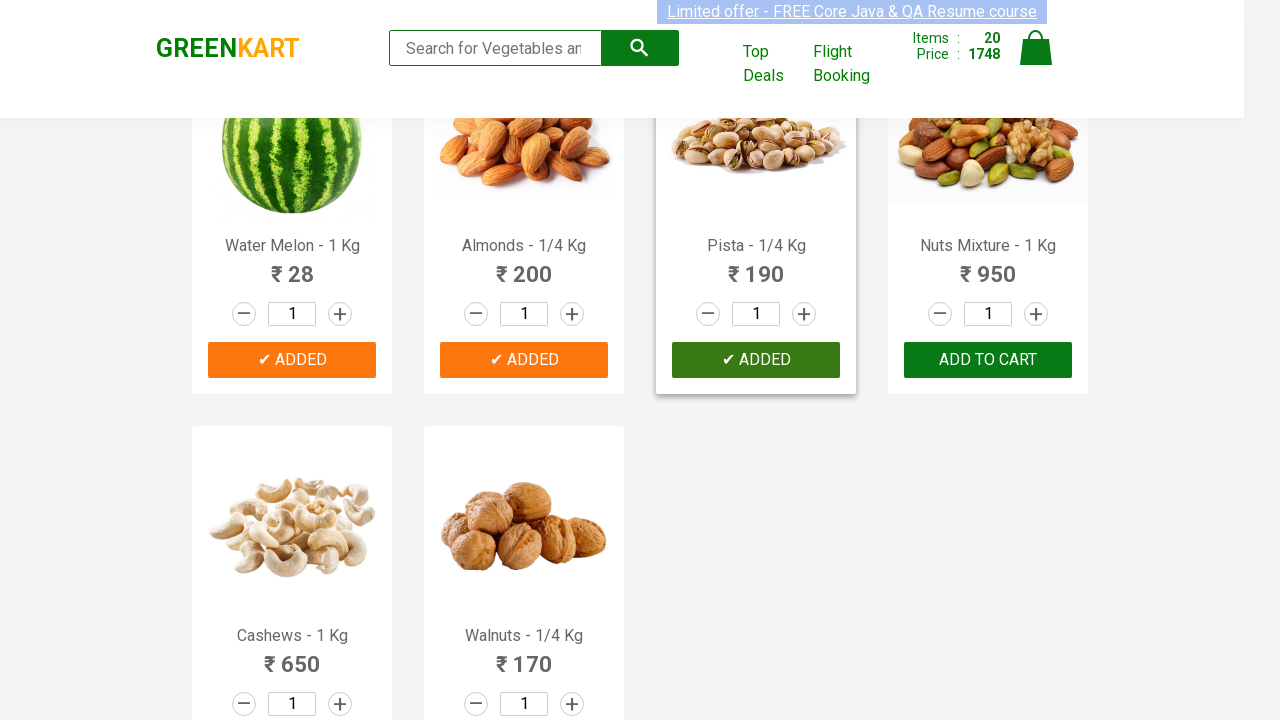

Clicked 'ADD TO CART' button 21 of 30 at (988, 360) on xpath=//button[text()='ADD TO CART'] >> nth=20
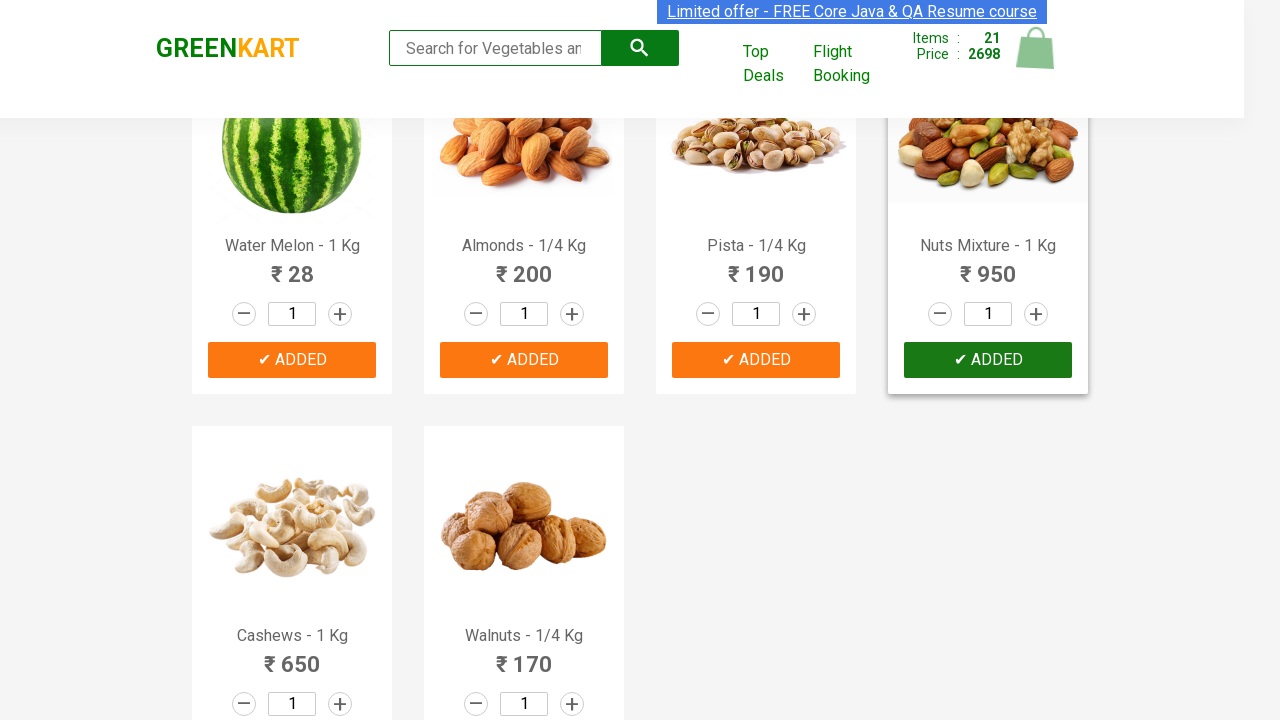

Clicked 'ADD TO CART' button 22 of 30 at (292, 569) on xpath=//button[text()='ADD TO CART'] >> nth=21
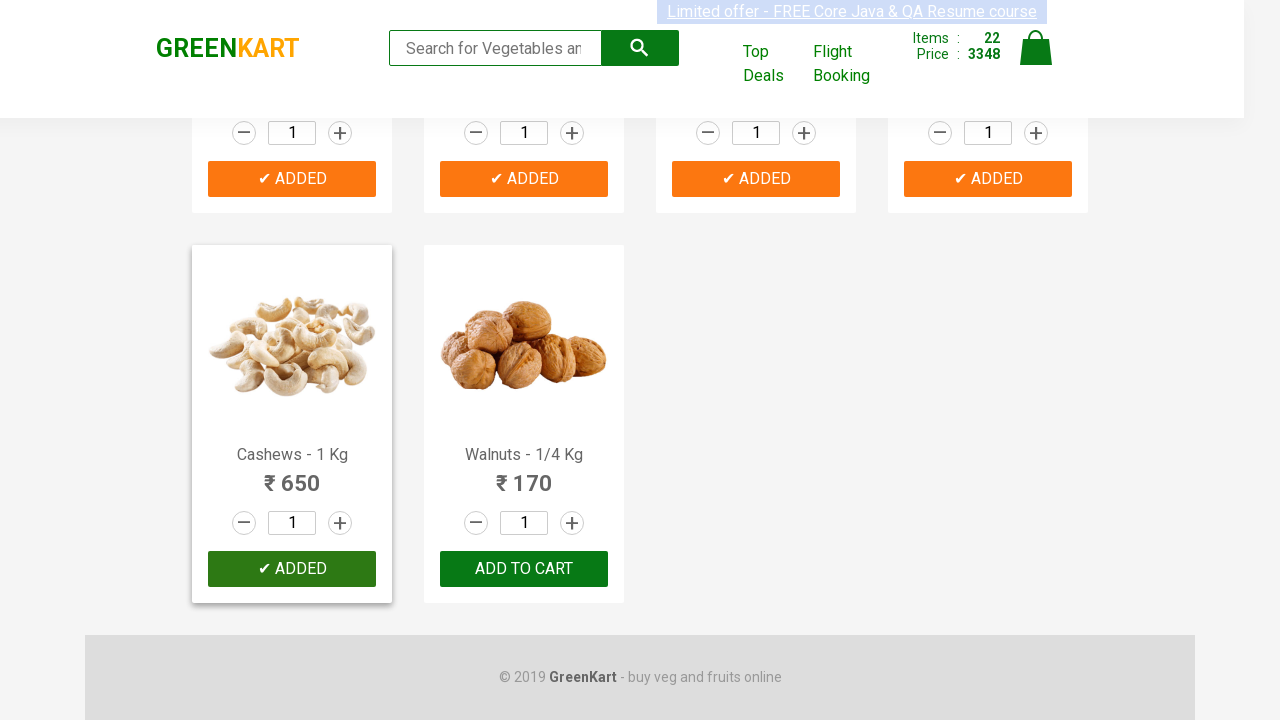

Clicked 'ADD TO CART' button 23 of 30 at (524, 569) on xpath=//button[text()='ADD TO CART'] >> nth=22
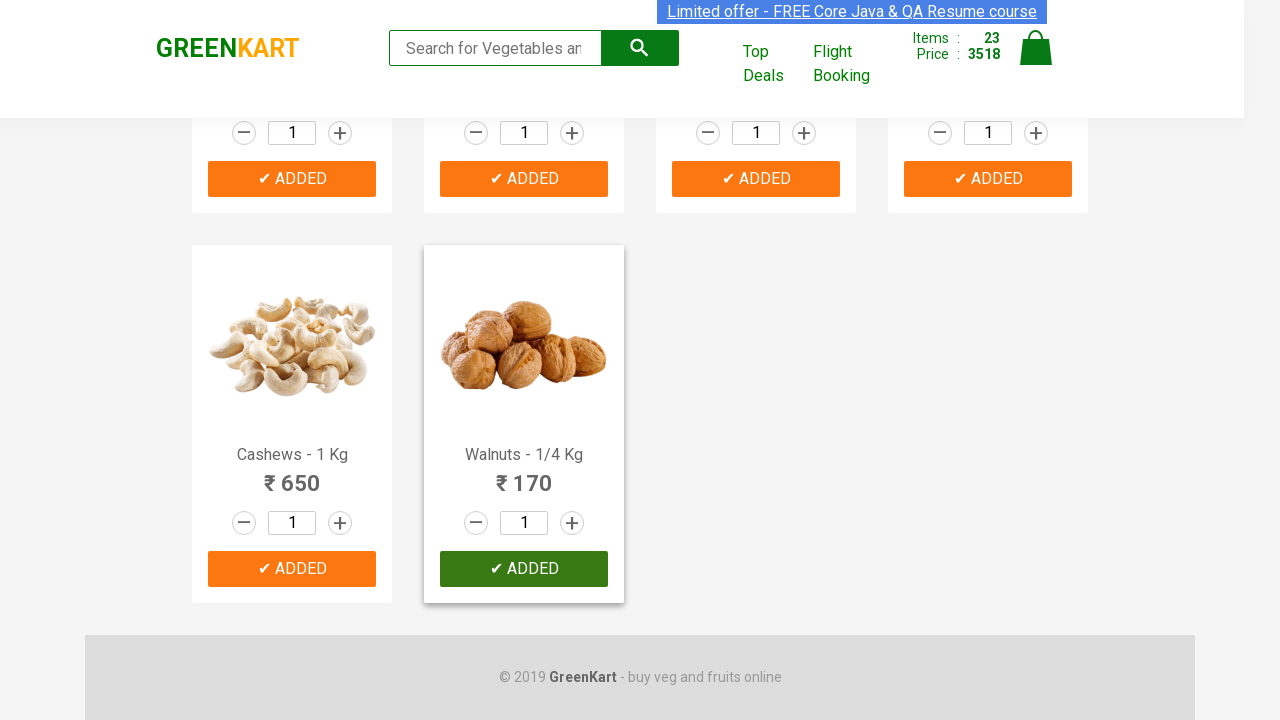

Clicked 'ADD TO CART' button 24 of 30 at (988, 360) on xpath=//button[text()='ADD TO CART'] >> nth=23
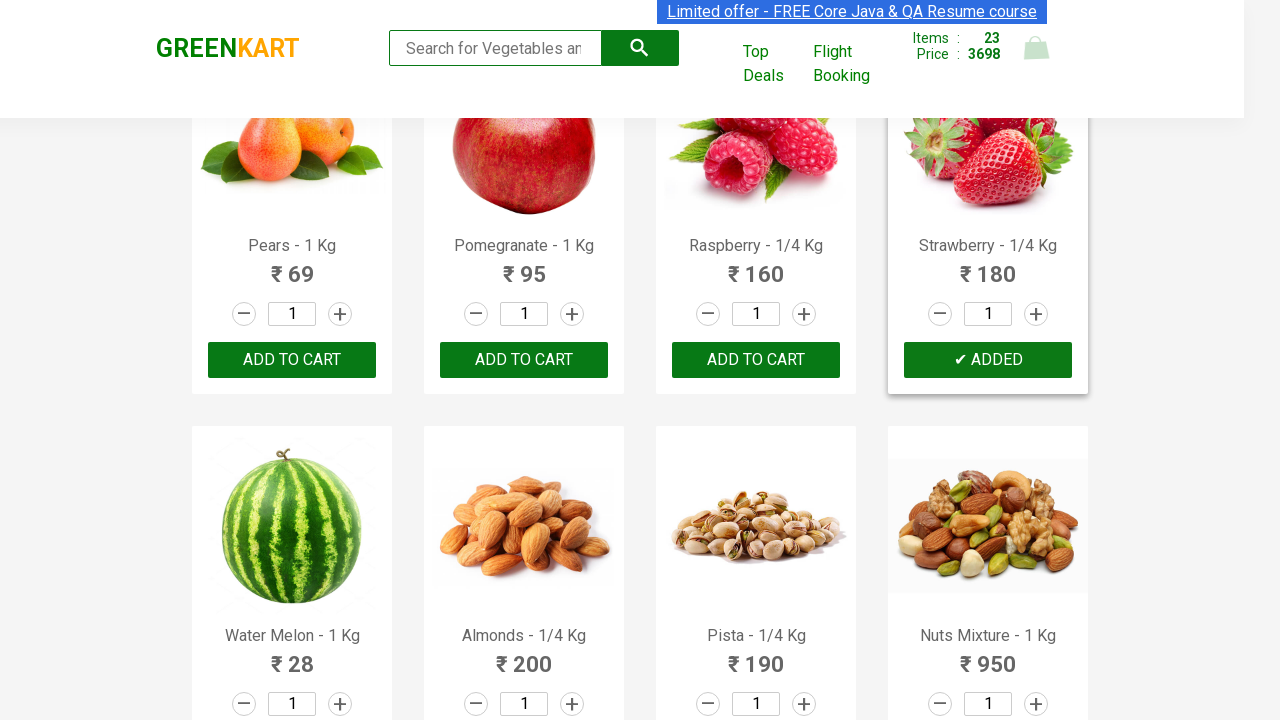

Clicked 'ADD TO CART' button 25 of 30 at (524, 360) on xpath=//button[text()='ADD TO CART'] >> nth=24
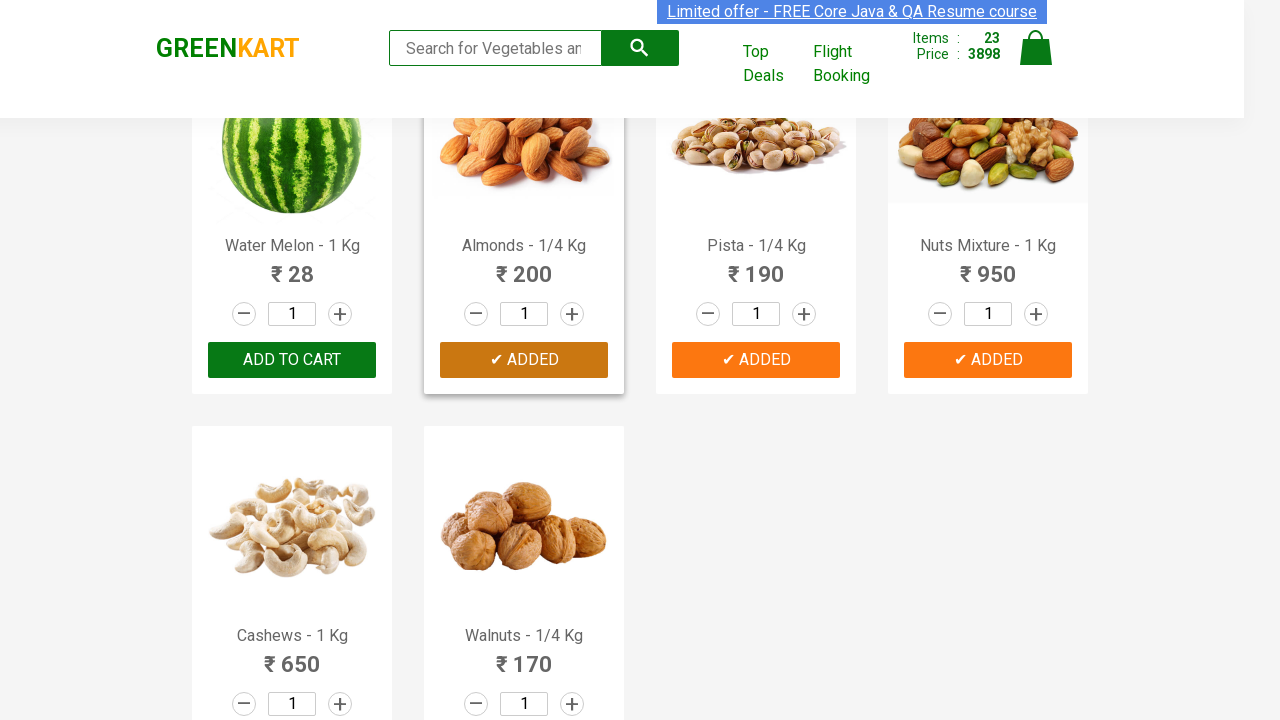

Clicked 'ADD TO CART' button 26 of 30 at (988, 360) on xpath=//button[text()='ADD TO CART'] >> nth=25
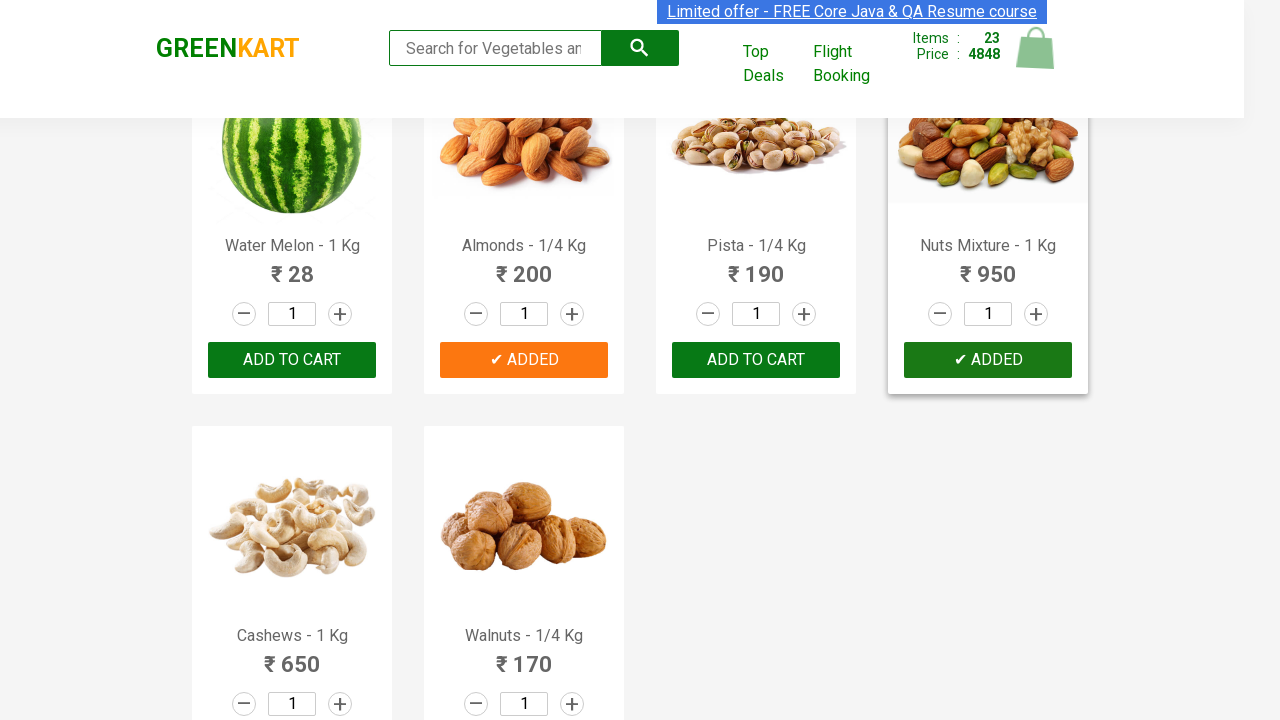

Clicked 'ADD TO CART' button 27 of 30 at (524, 569) on xpath=//button[text()='ADD TO CART'] >> nth=26
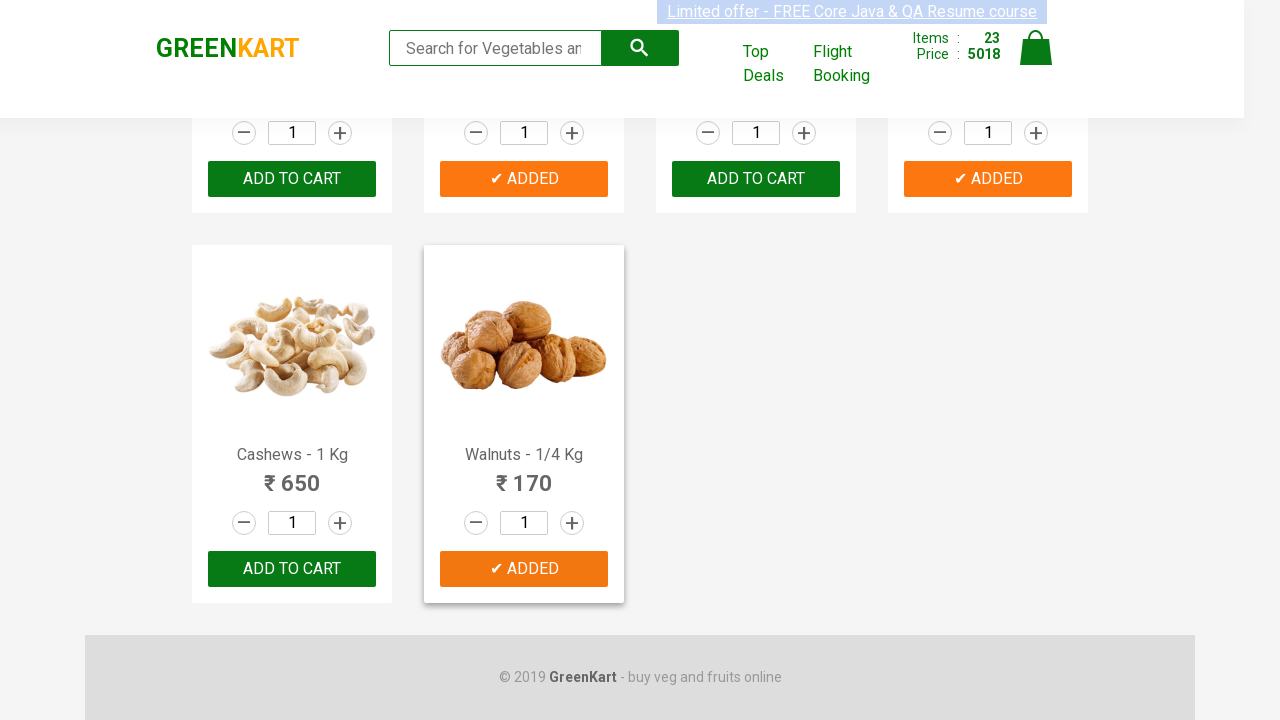

Clicked 'ADD TO CART' button 28 of 30 at (292, 569) on xpath=//button[text()='ADD TO CART'] >> nth=27
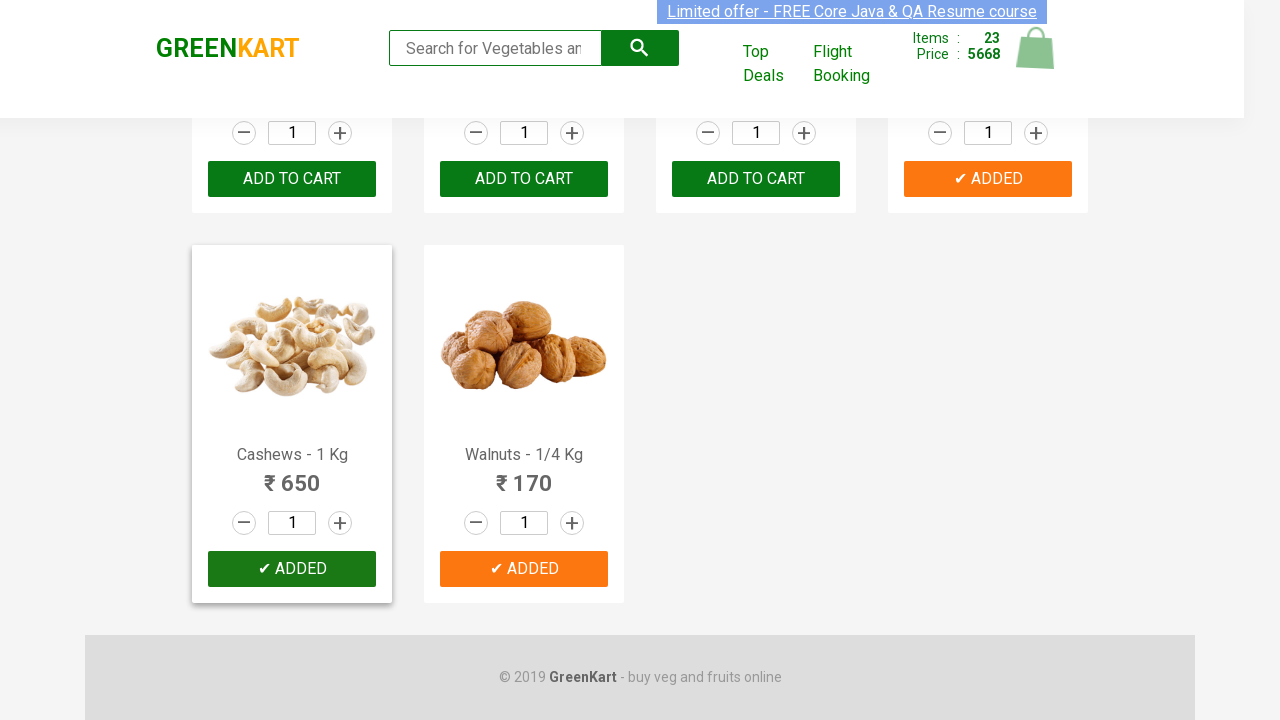

Clicked 'ADD TO CART' button 29 of 30 at (524, 569) on xpath=//button[text()='ADD TO CART'] >> nth=28
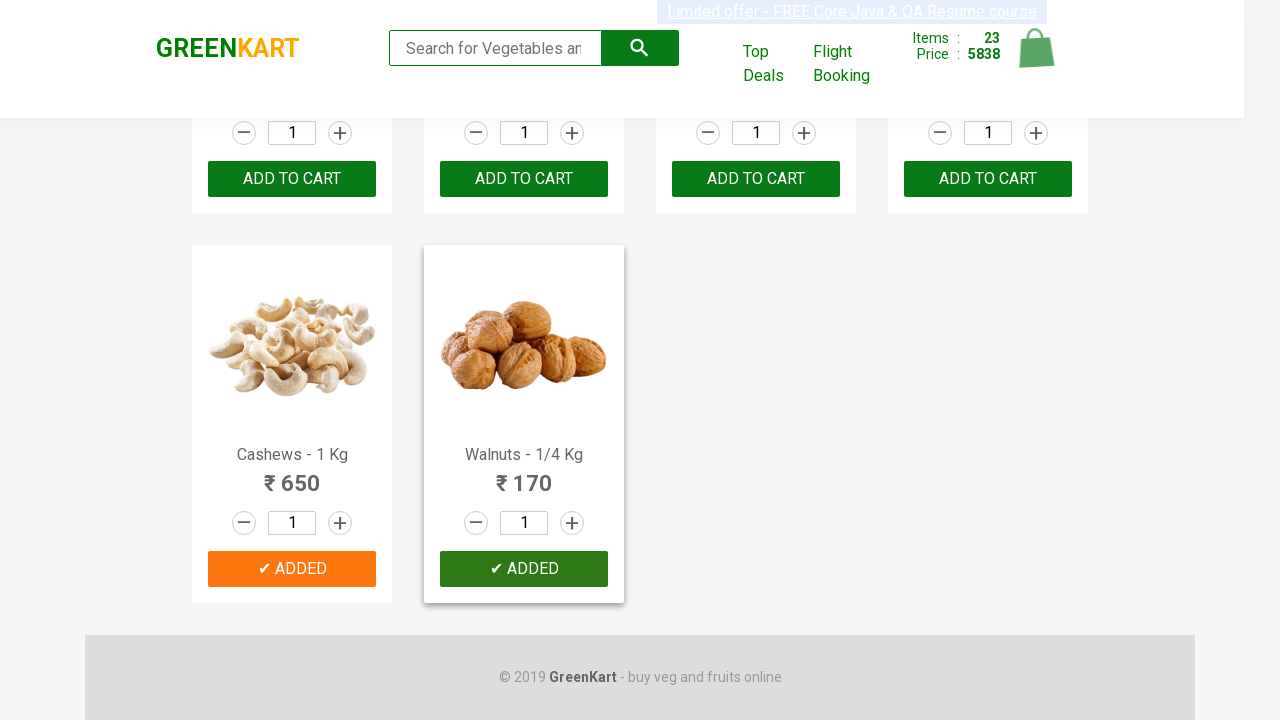

Clicked 'ADD TO CART' button 30 of 30 at (524, 569) on xpath=//button[text()='ADD TO CART'] >> nth=29
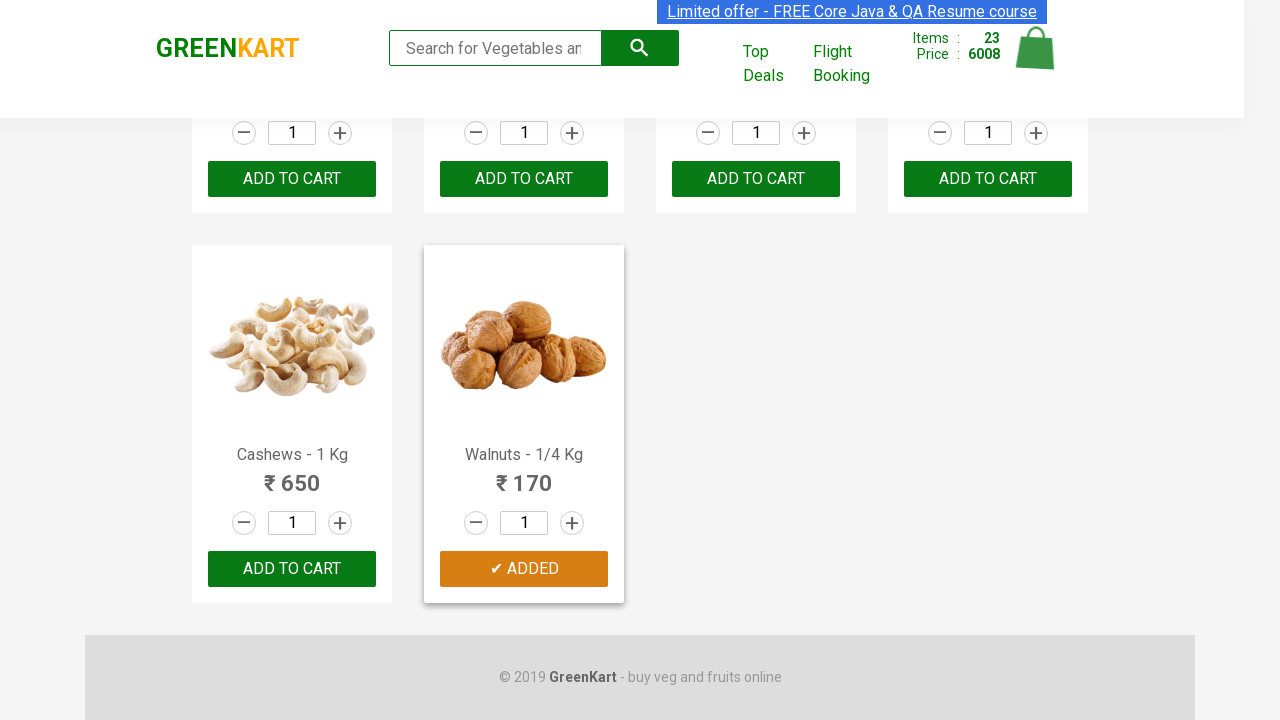

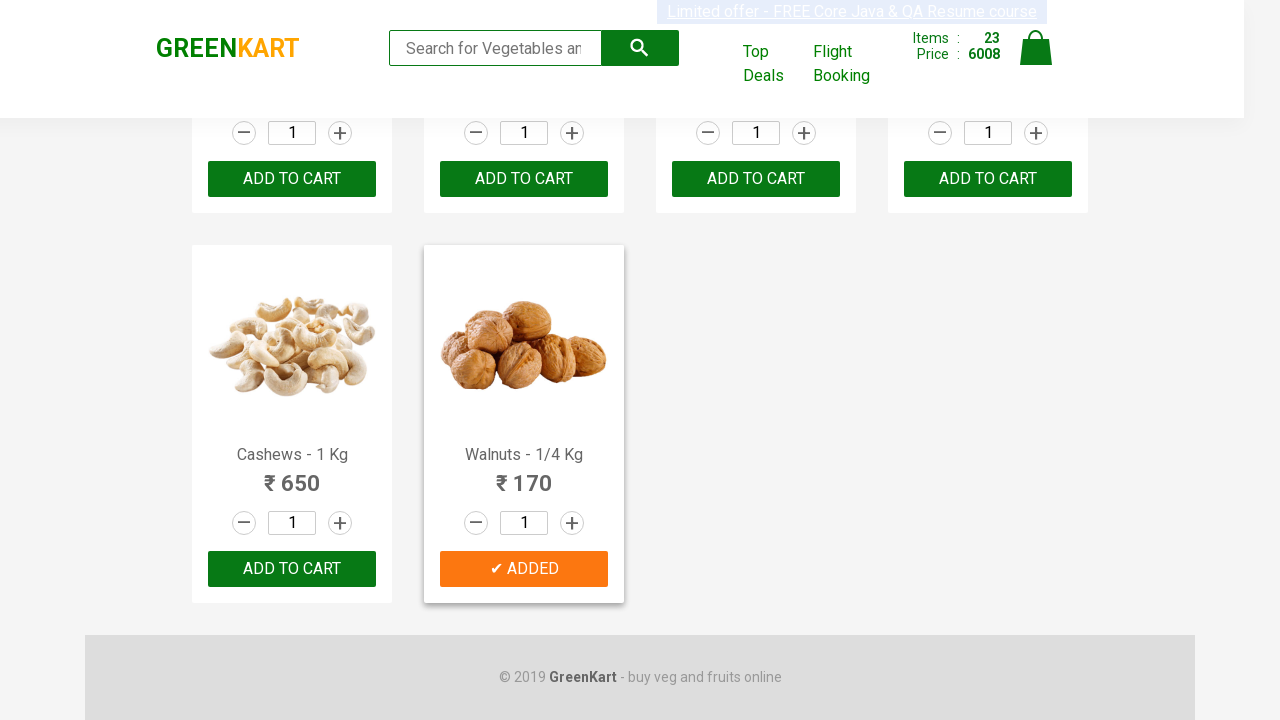